Tests clicking on multiple checkbox elements in a loop

Starting URL: https://testautomationpractice.blogspot.com/

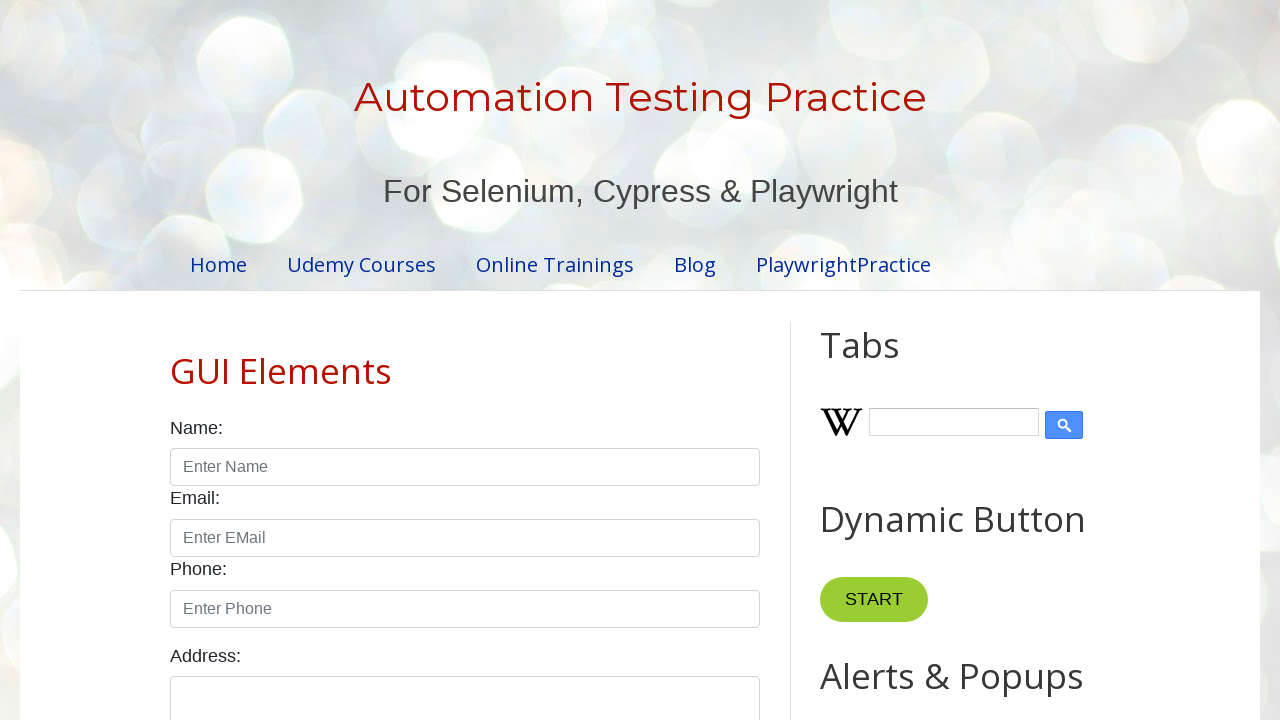

Located all day checkbox elements
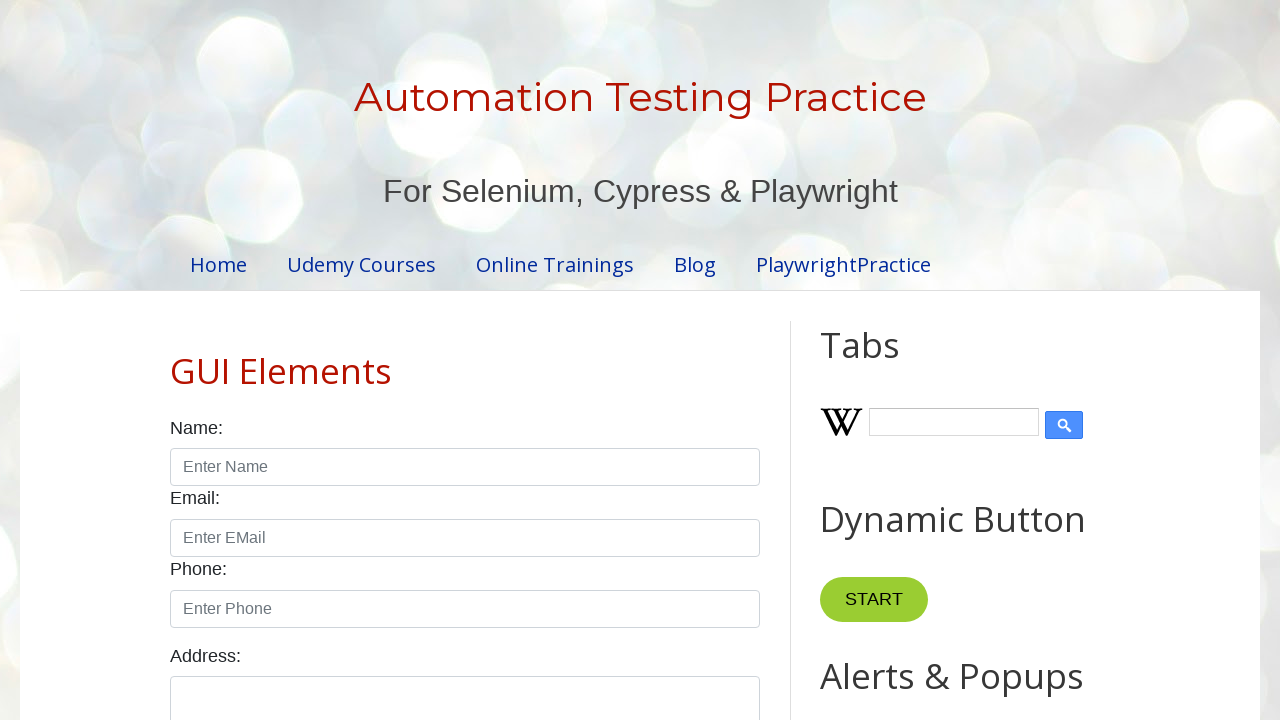

Found 7 day checkboxes to click
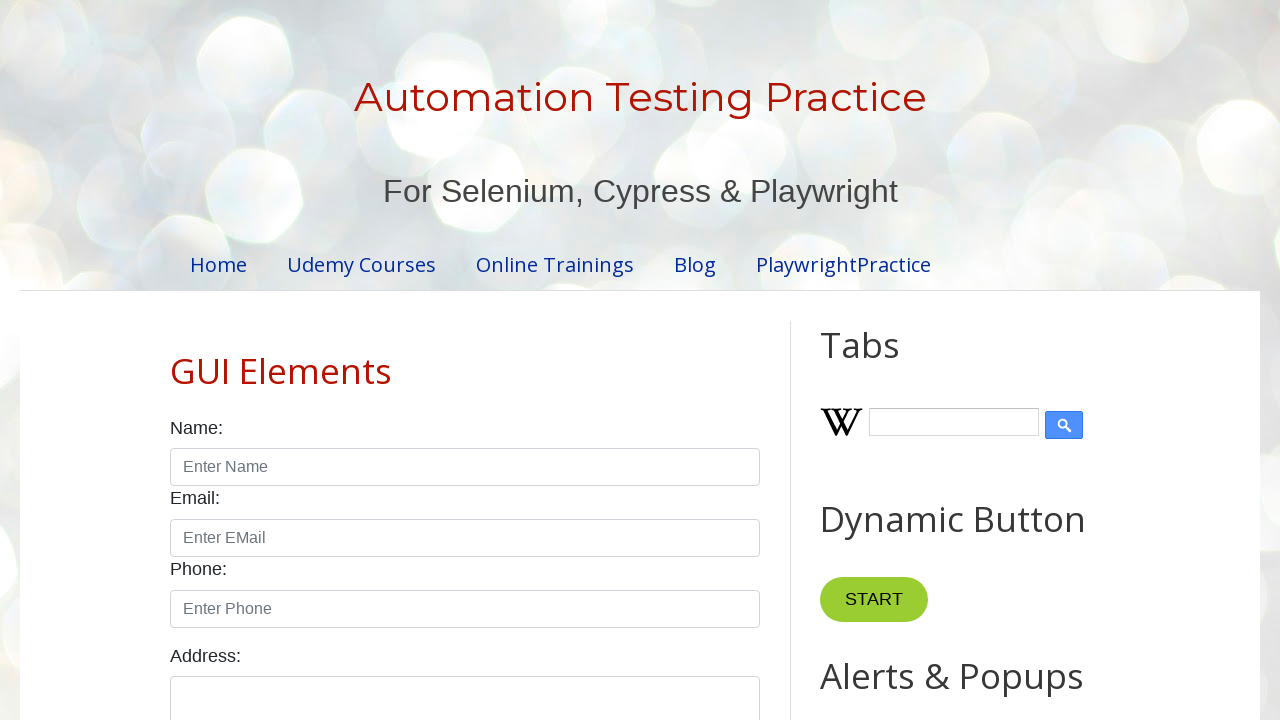

Clicked day checkbox 1 of 7 at (176, 360) on xpath=//label[text()='Days:']//..//input[@type='checkbox'] >> nth=0
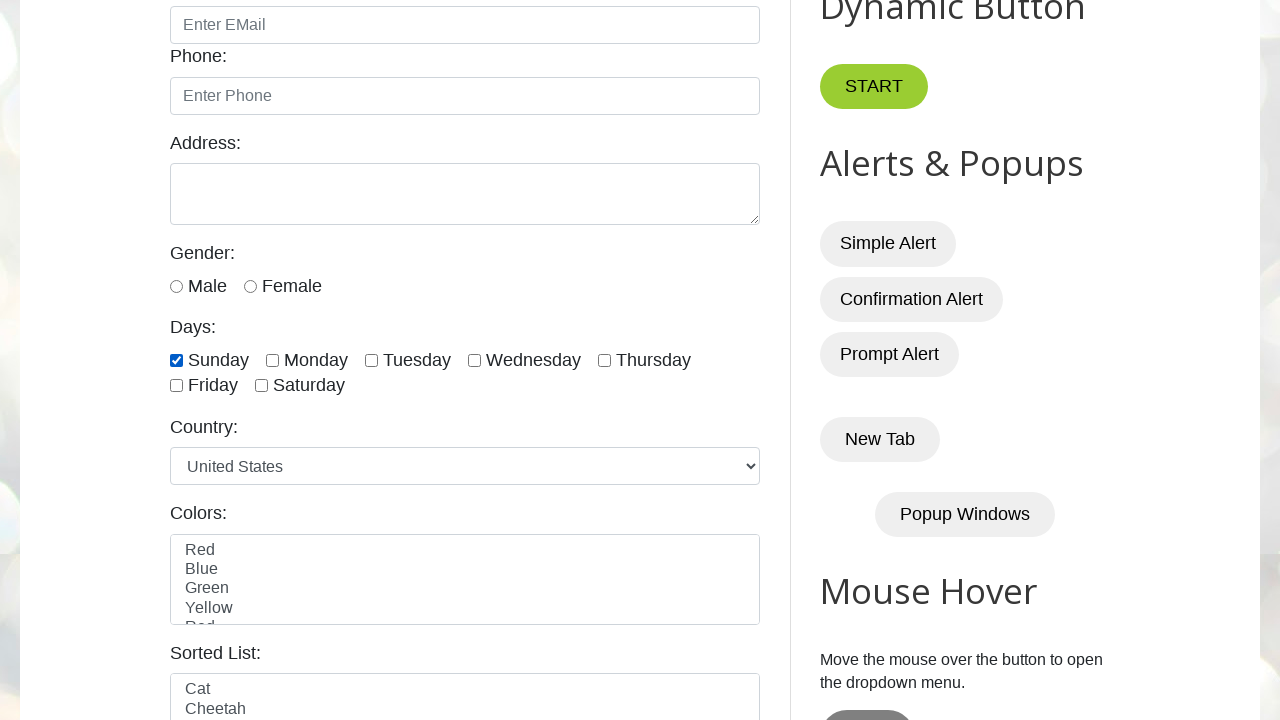

Clicked day checkbox 2 of 7 at (272, 360) on xpath=//label[text()='Days:']//..//input[@type='checkbox'] >> nth=1
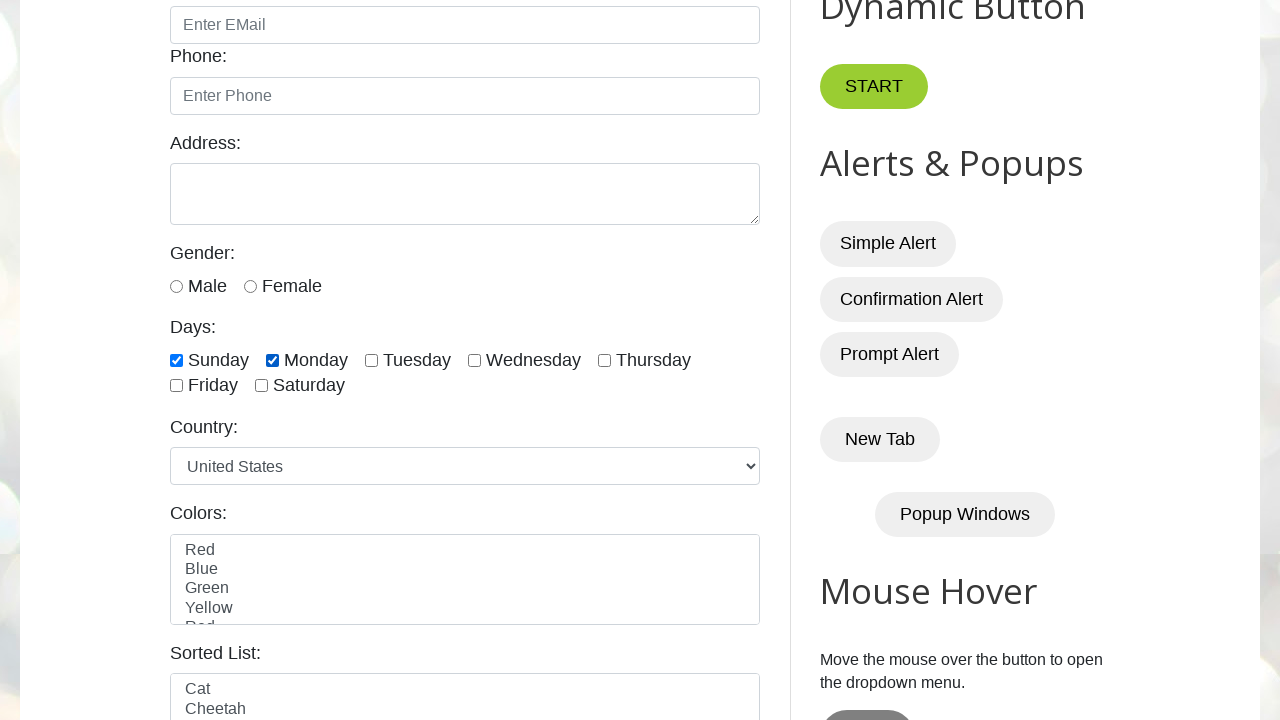

Clicked day checkbox 3 of 7 at (372, 360) on xpath=//label[text()='Days:']//..//input[@type='checkbox'] >> nth=2
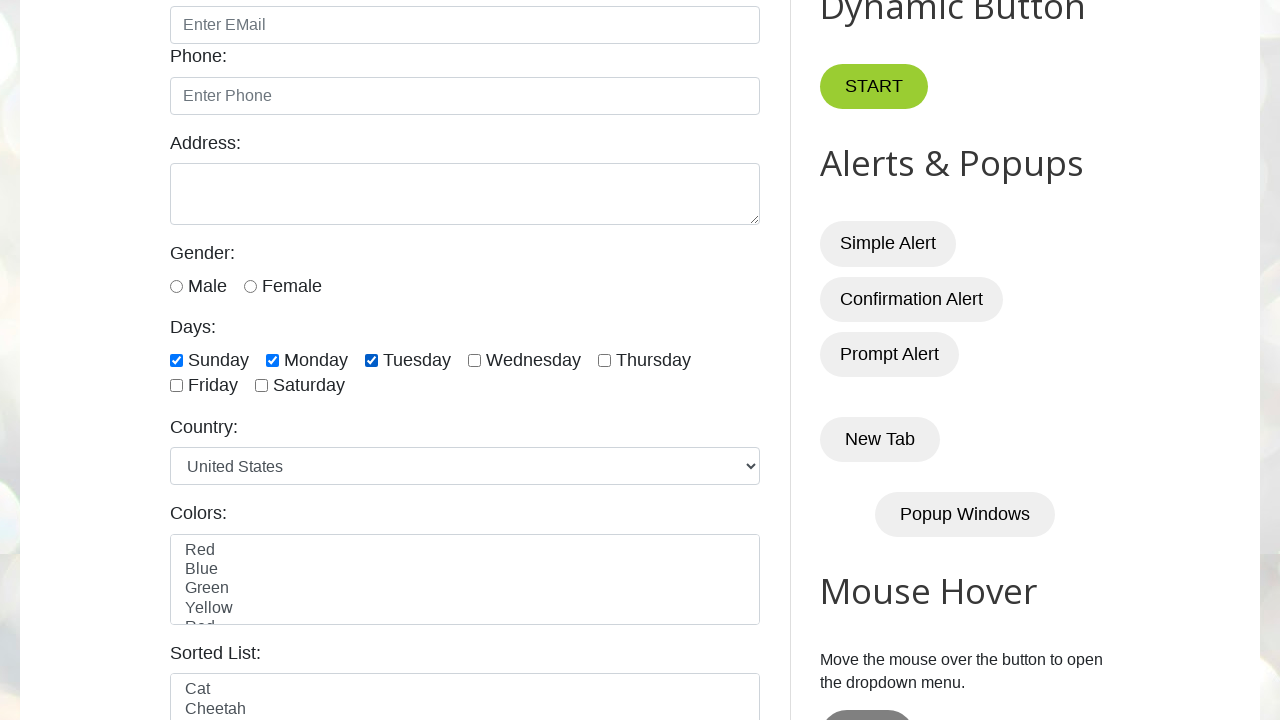

Clicked day checkbox 4 of 7 at (474, 360) on xpath=//label[text()='Days:']//..//input[@type='checkbox'] >> nth=3
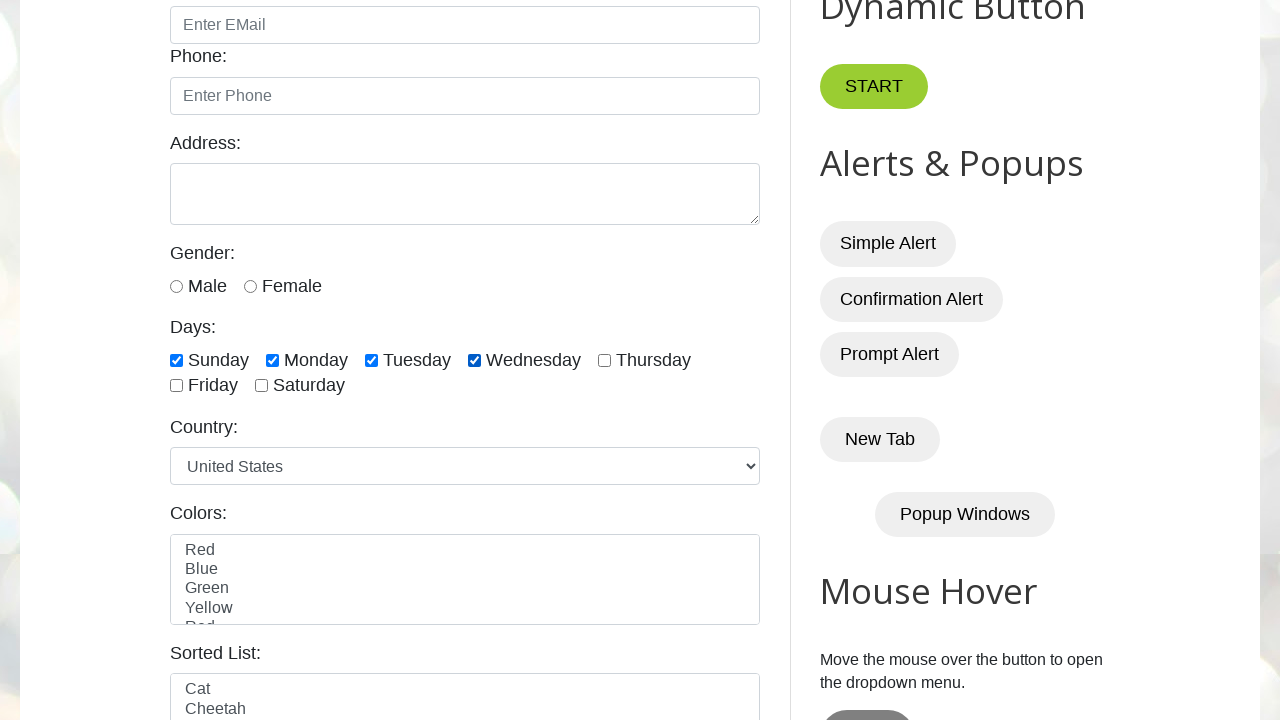

Clicked day checkbox 5 of 7 at (604, 360) on xpath=//label[text()='Days:']//..//input[@type='checkbox'] >> nth=4
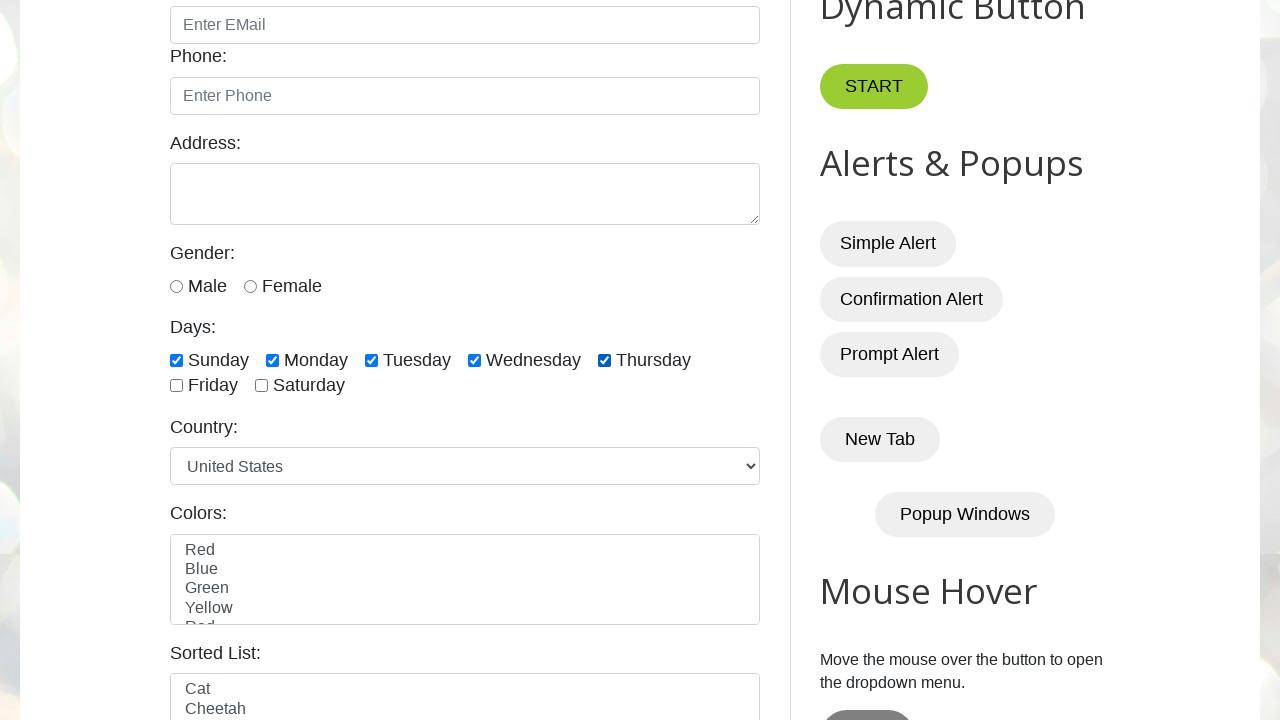

Clicked day checkbox 6 of 7 at (176, 386) on xpath=//label[text()='Days:']//..//input[@type='checkbox'] >> nth=5
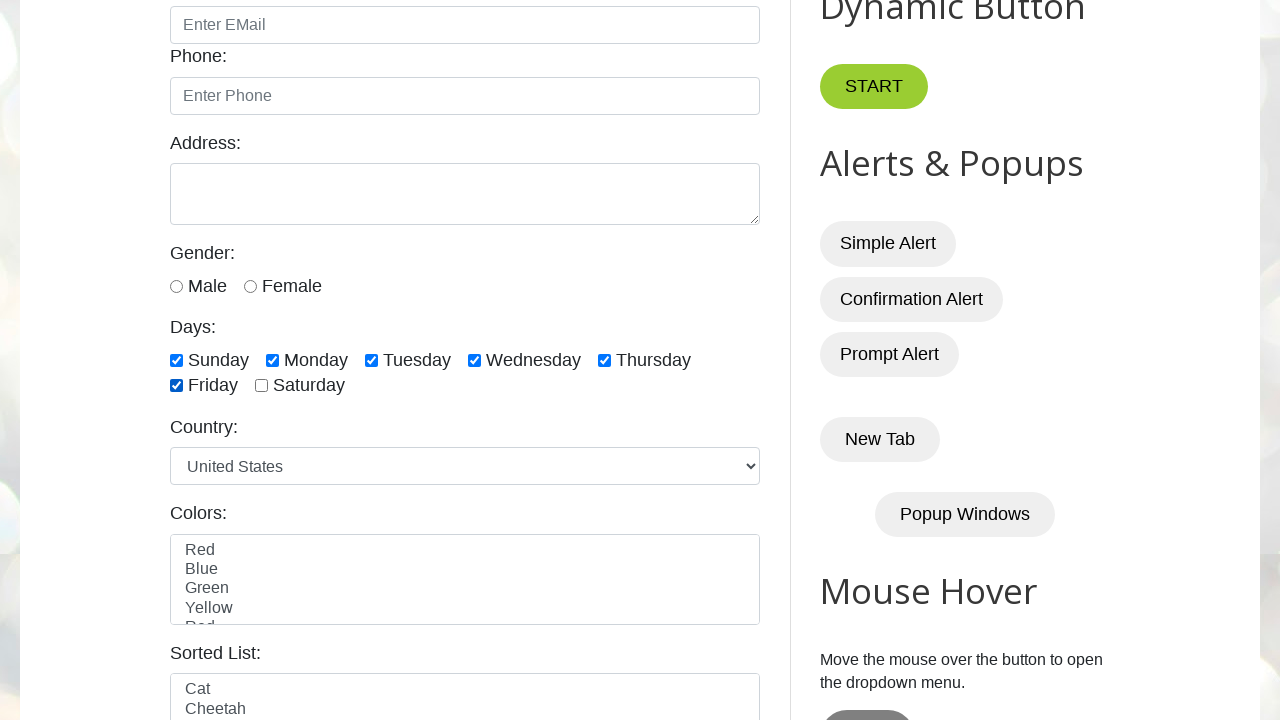

Clicked day checkbox 7 of 7 at (262, 386) on xpath=//label[text()='Days:']//..//input[@type='checkbox'] >> nth=6
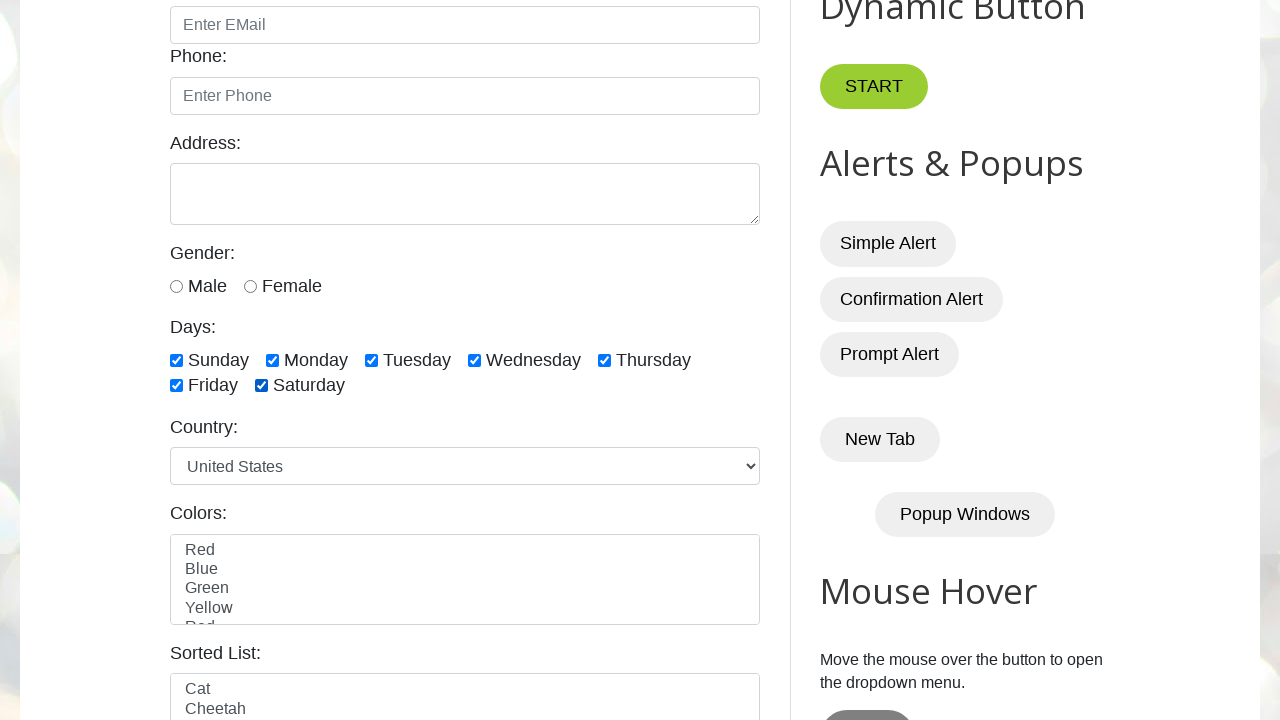

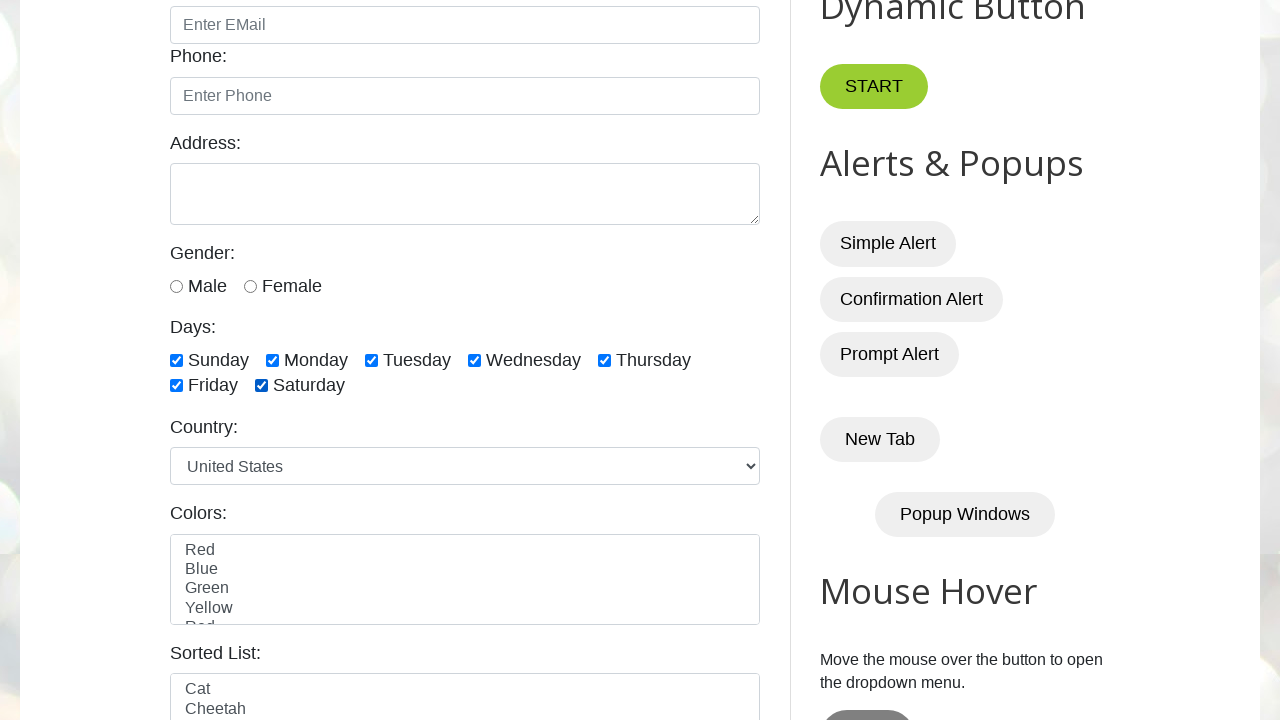